Tests radio button functionality by selecting different options and verifying the result

Starting URL: https://kristinek.github.io/site/examples/actions

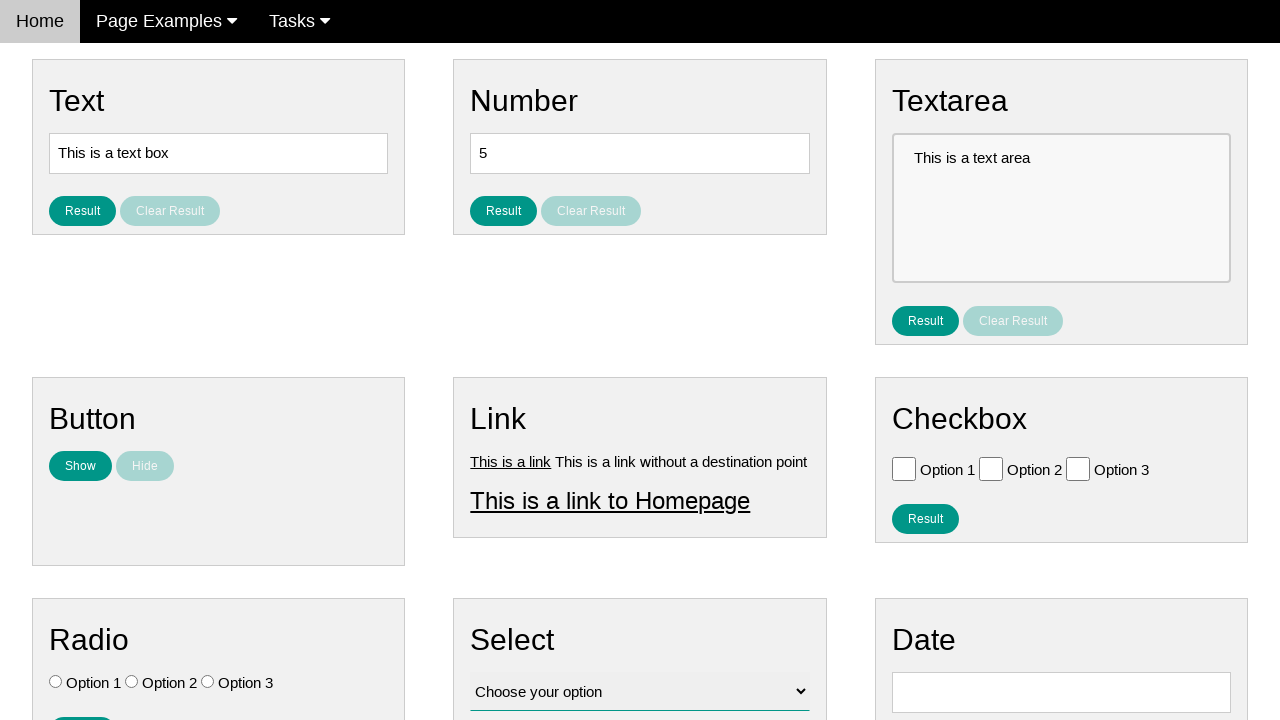

Located all radio buttons on the page
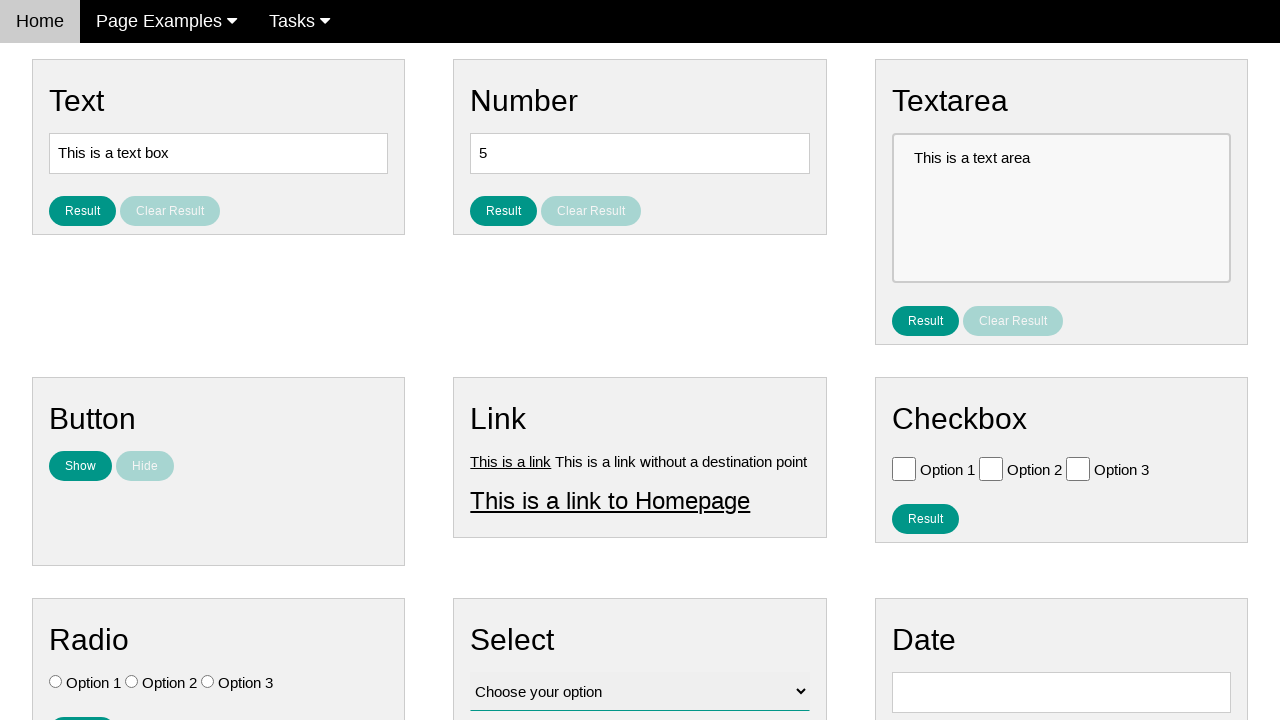

Clicked Option 3 radio button at (208, 682) on .w3-check[value='Option 3'][type='radio']
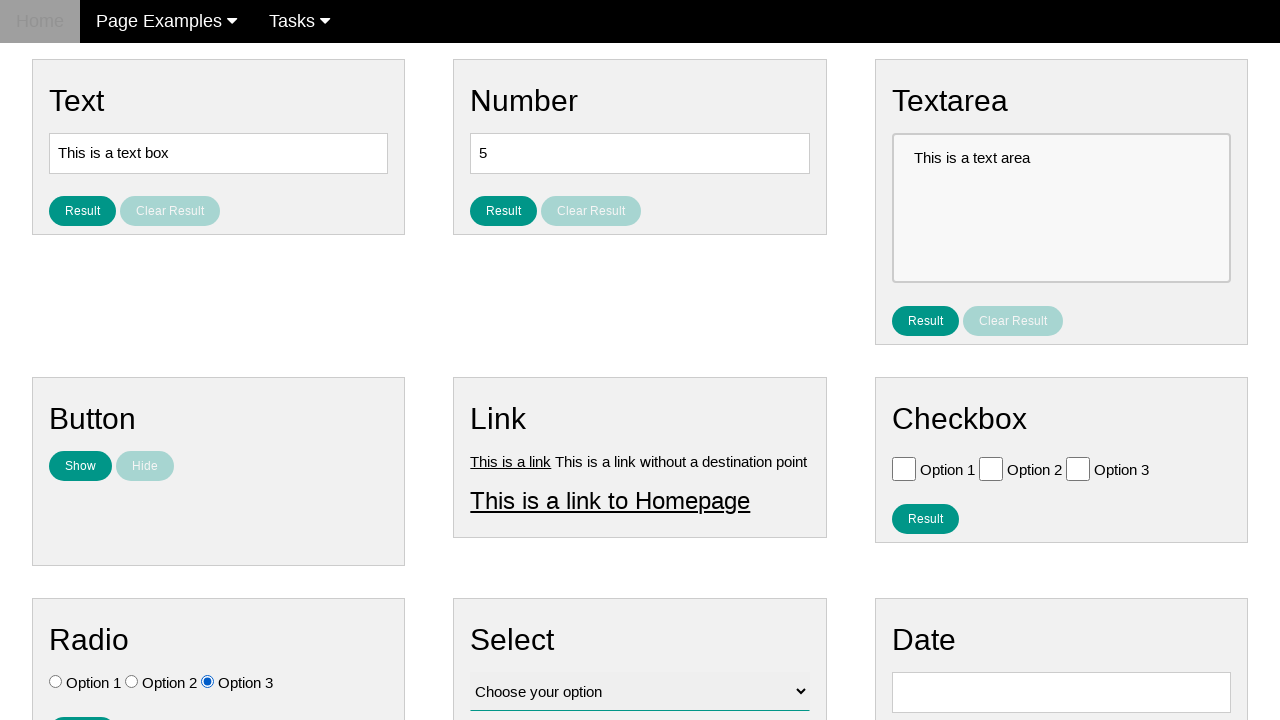

Verified Option 1 is not selected
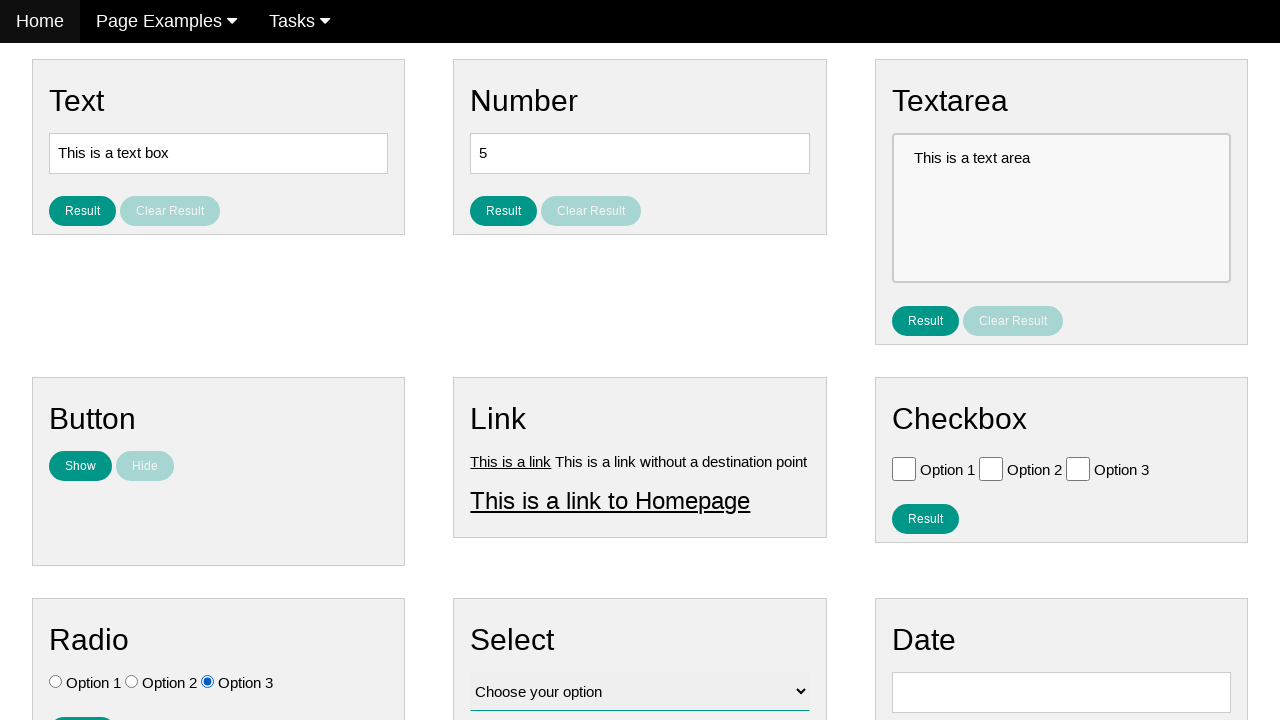

Verified Option 2 is not selected
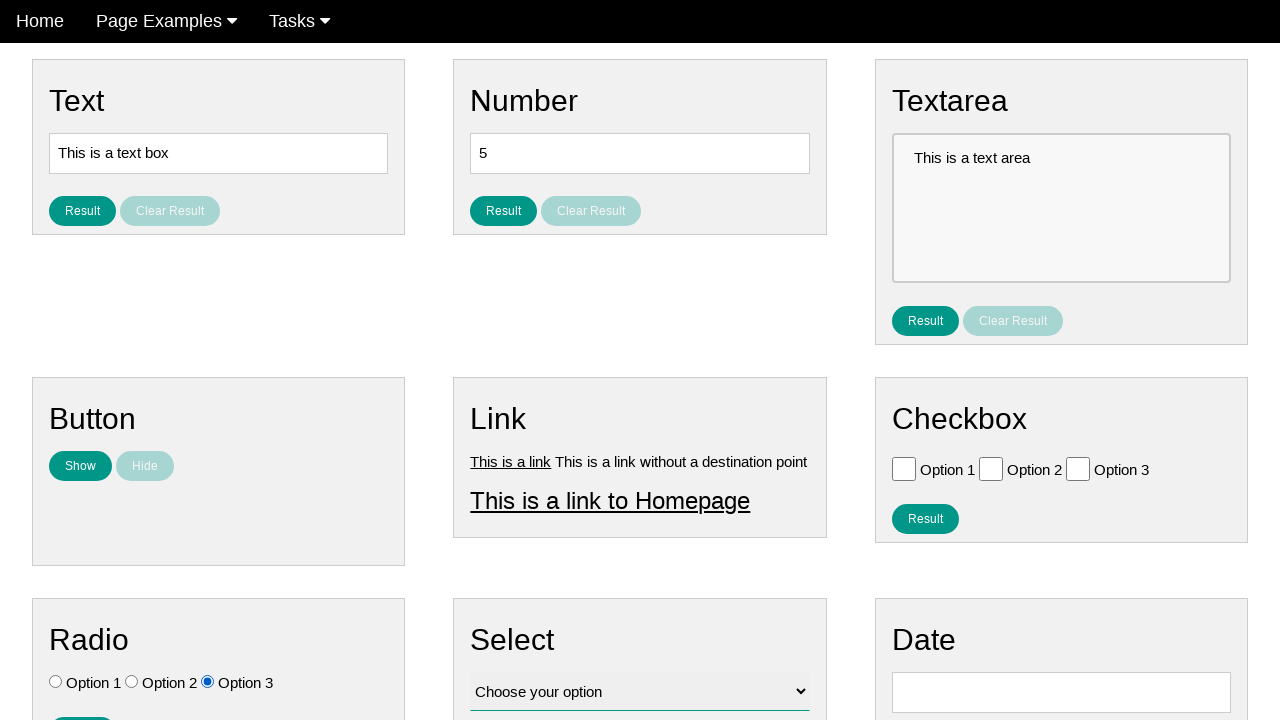

Verified Option 3 is selected
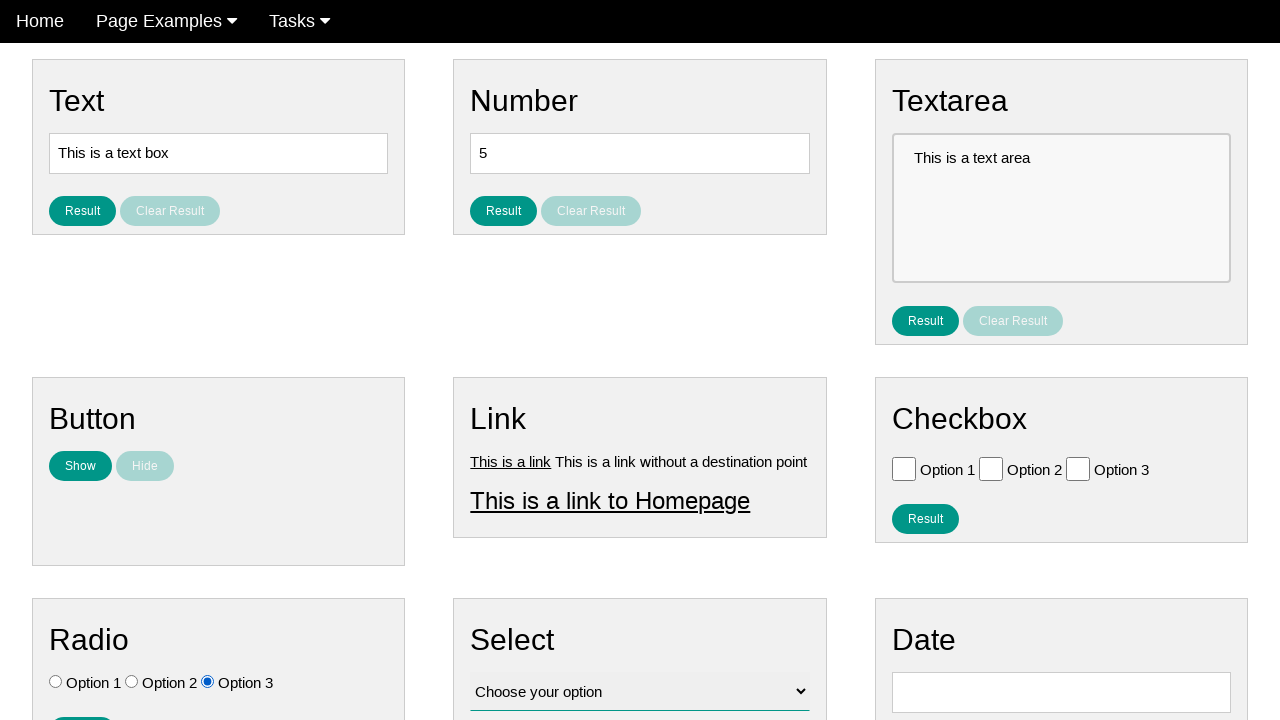

Clicked Option 1 radio button at (56, 682) on .w3-check[value='Option 1'][type='radio']
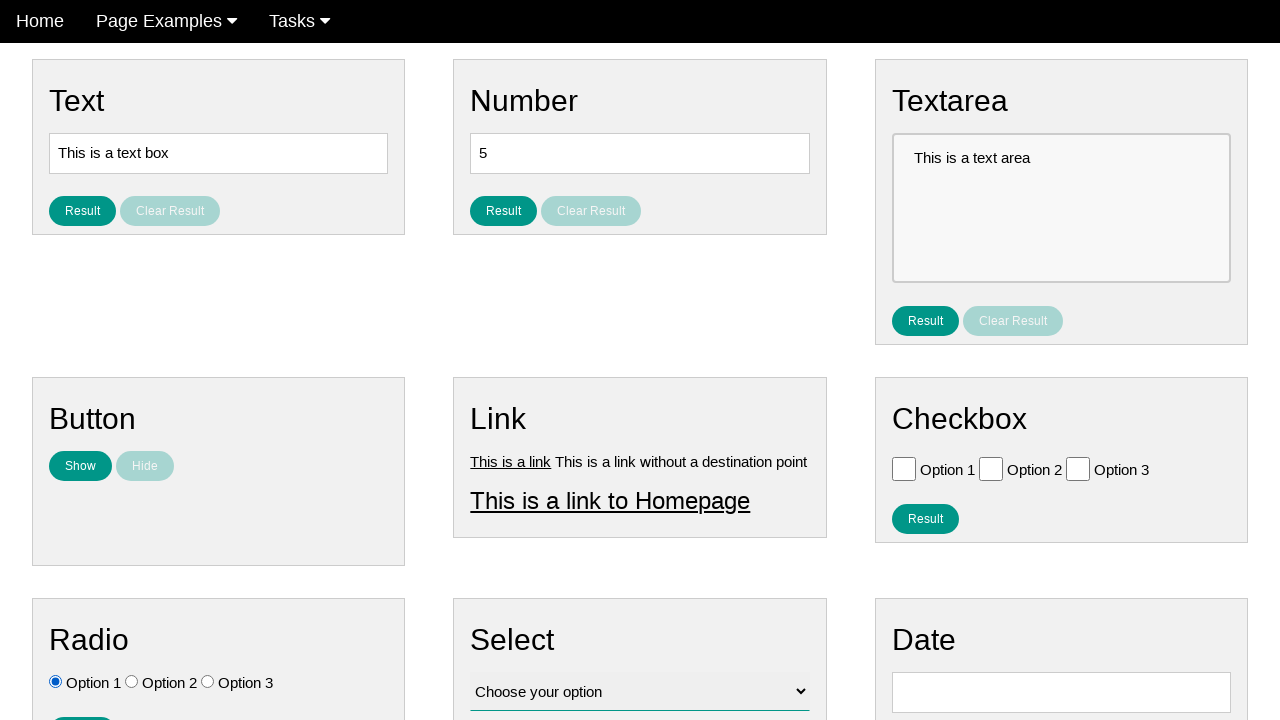

Verified Option 1 is selected
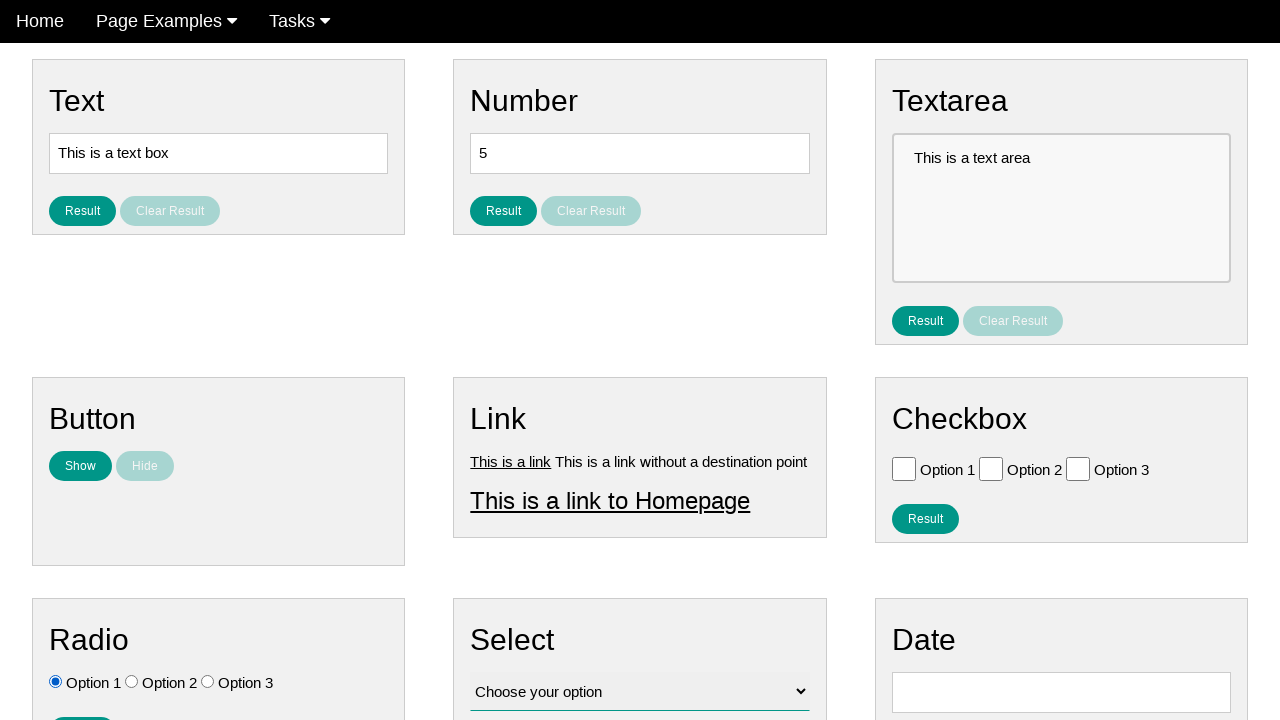

Verified Option 2 is not selected
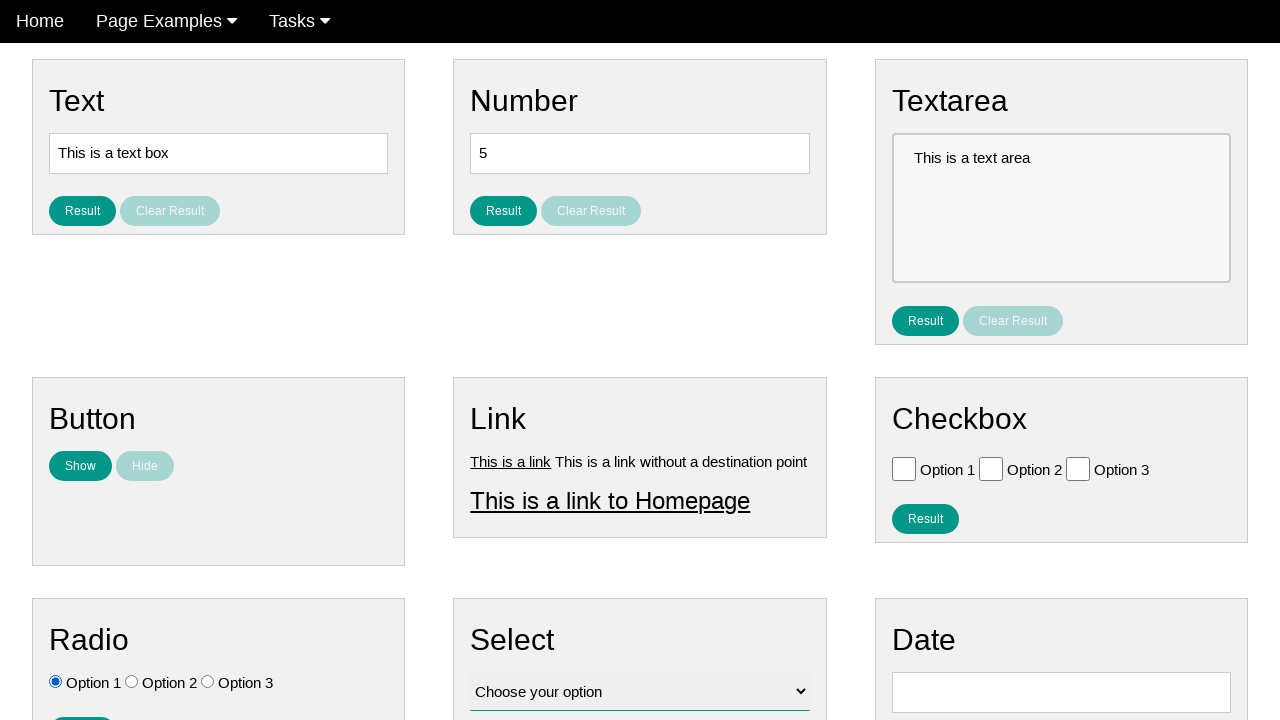

Verified Option 3 is not selected
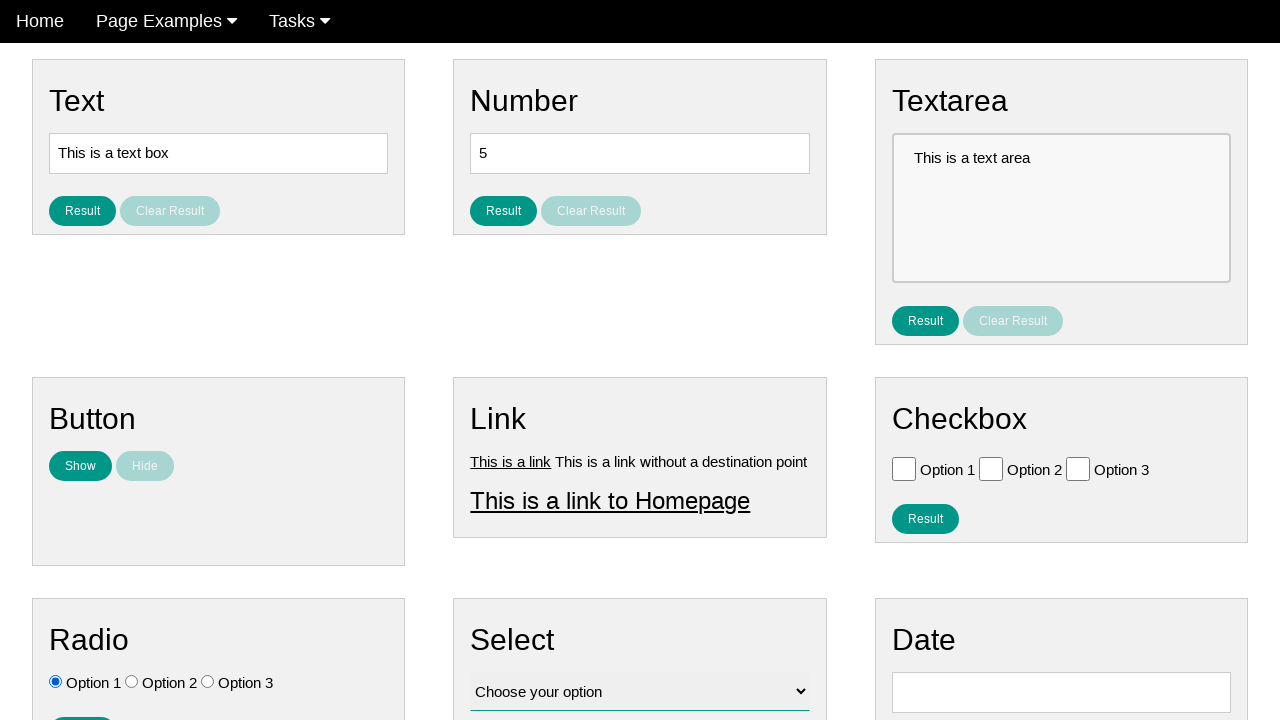

Clicked result button to display selected option at (82, 705) on #result_button_ratio
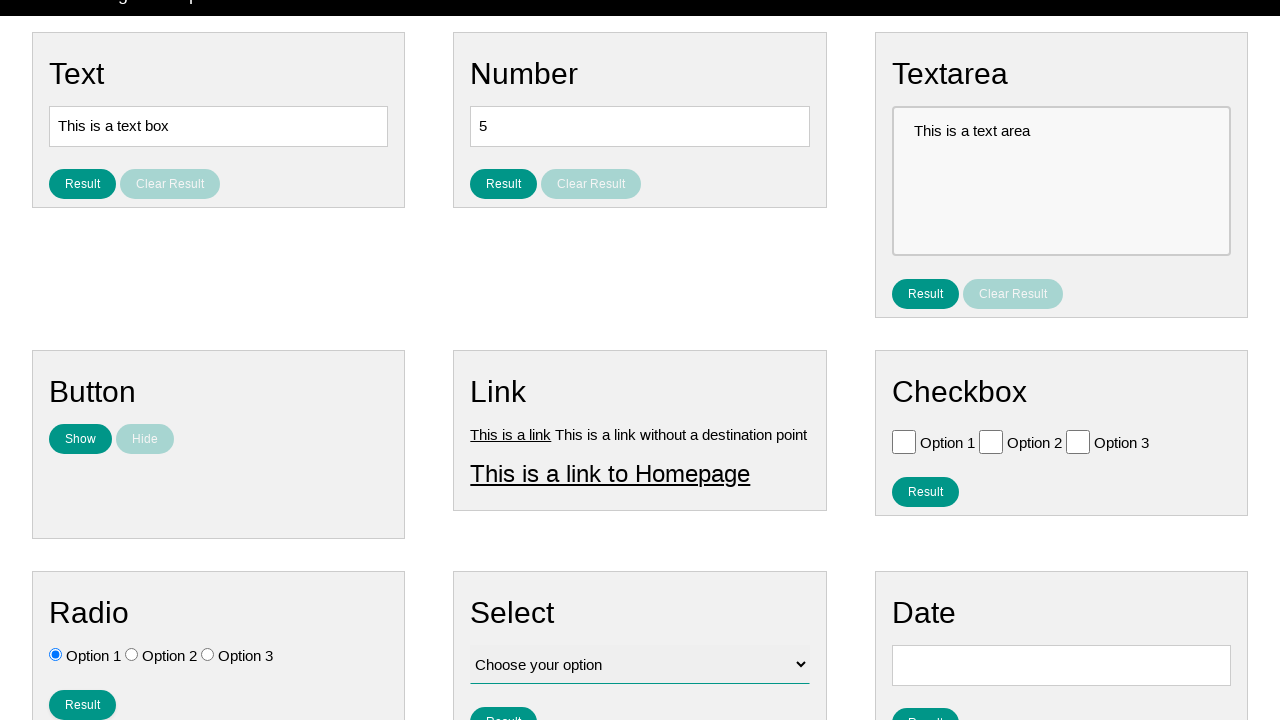

Retrieved result text from result element
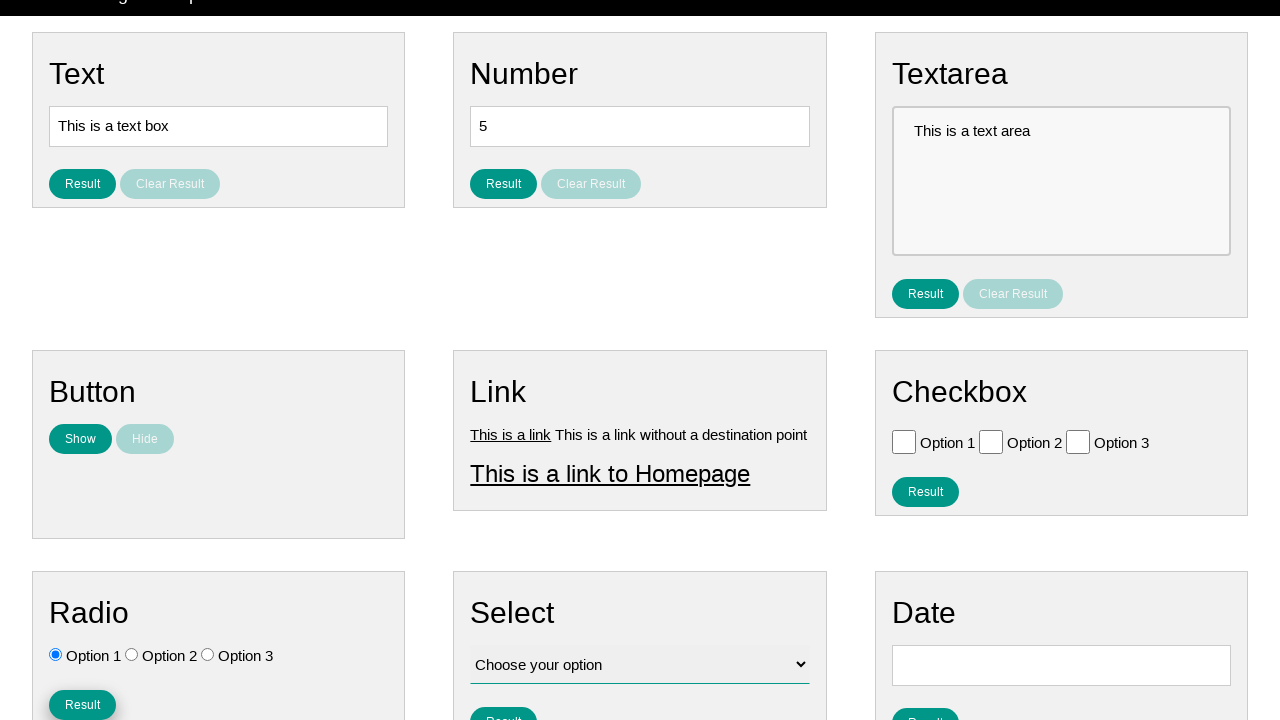

Verified result text shows 'You selected option: Option 1'
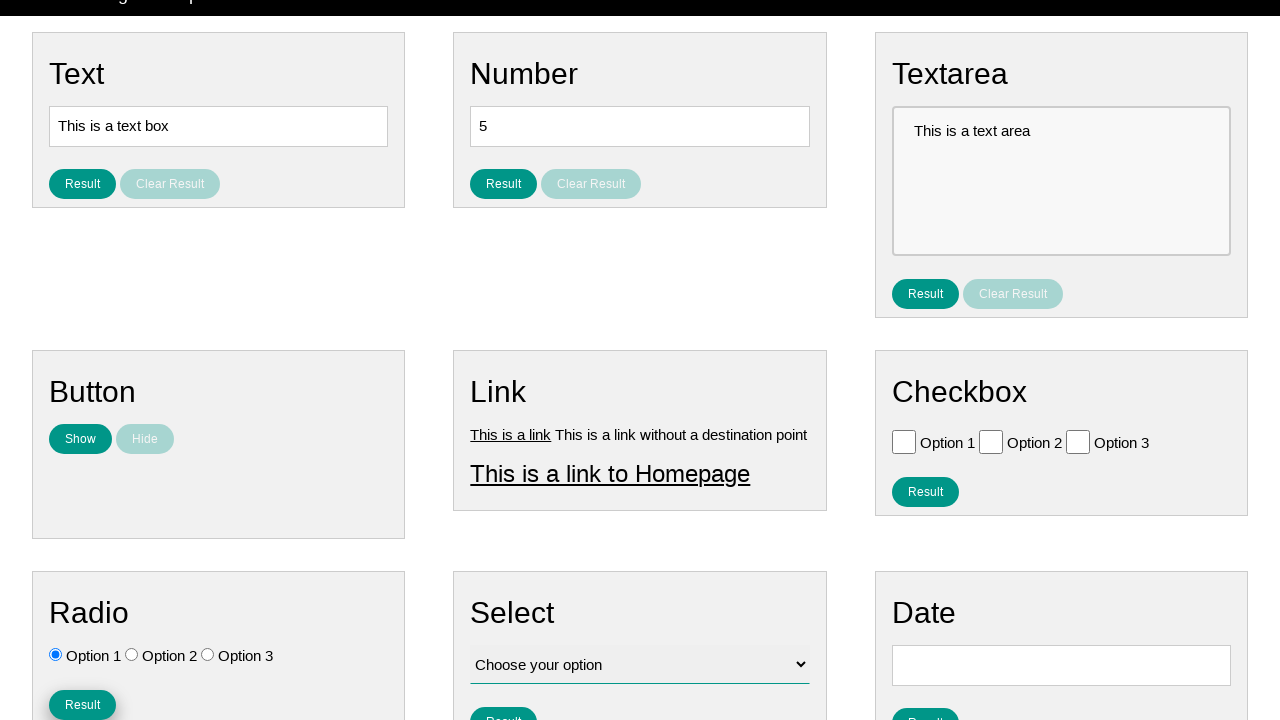

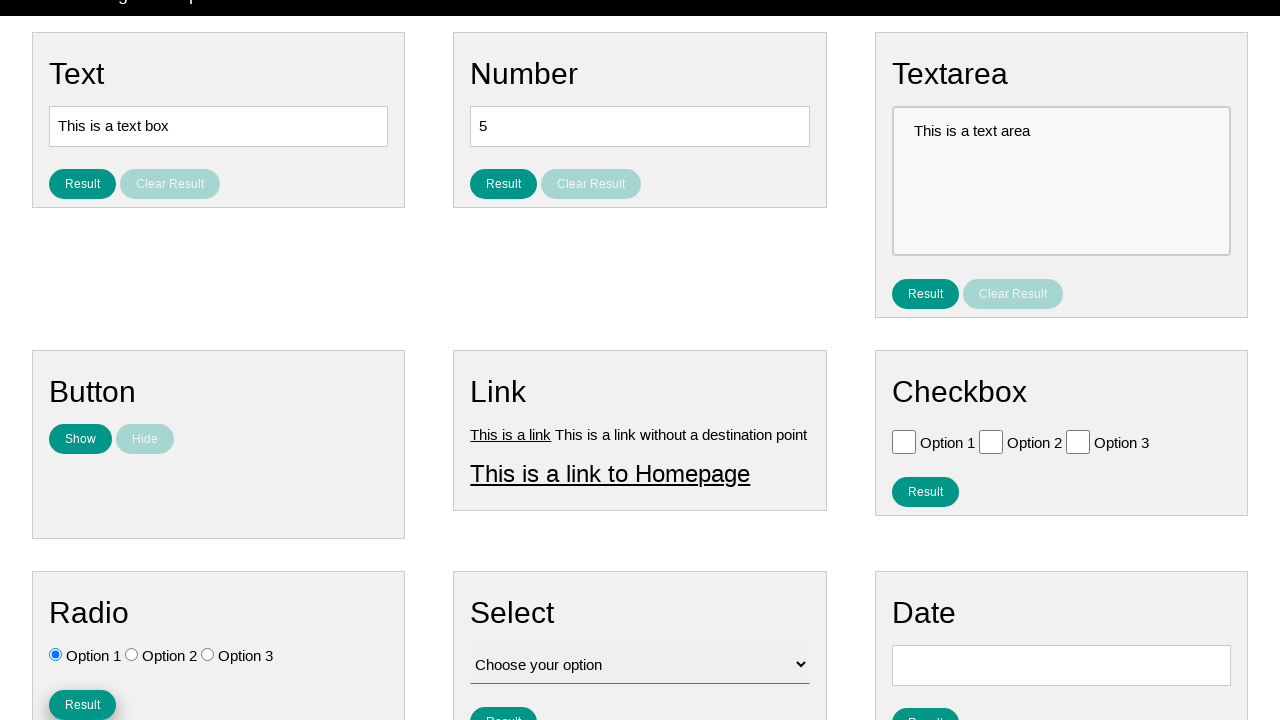